Tests checkbox functionality by verifying initial states of two checkboxes, clicking the first checkbox to check it, and clicking the second checkbox to uncheck it.

Starting URL: http://the-internet.herokuapp.com/checkboxes

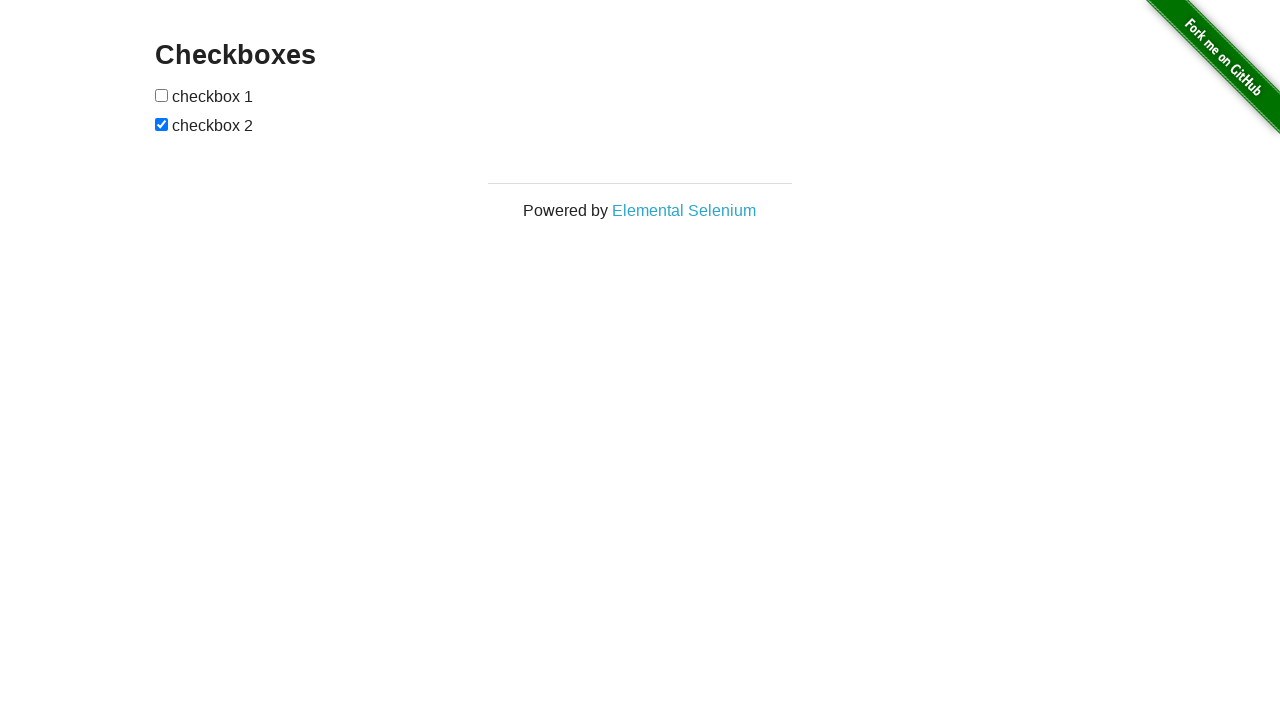

Waited for checkboxes to be present
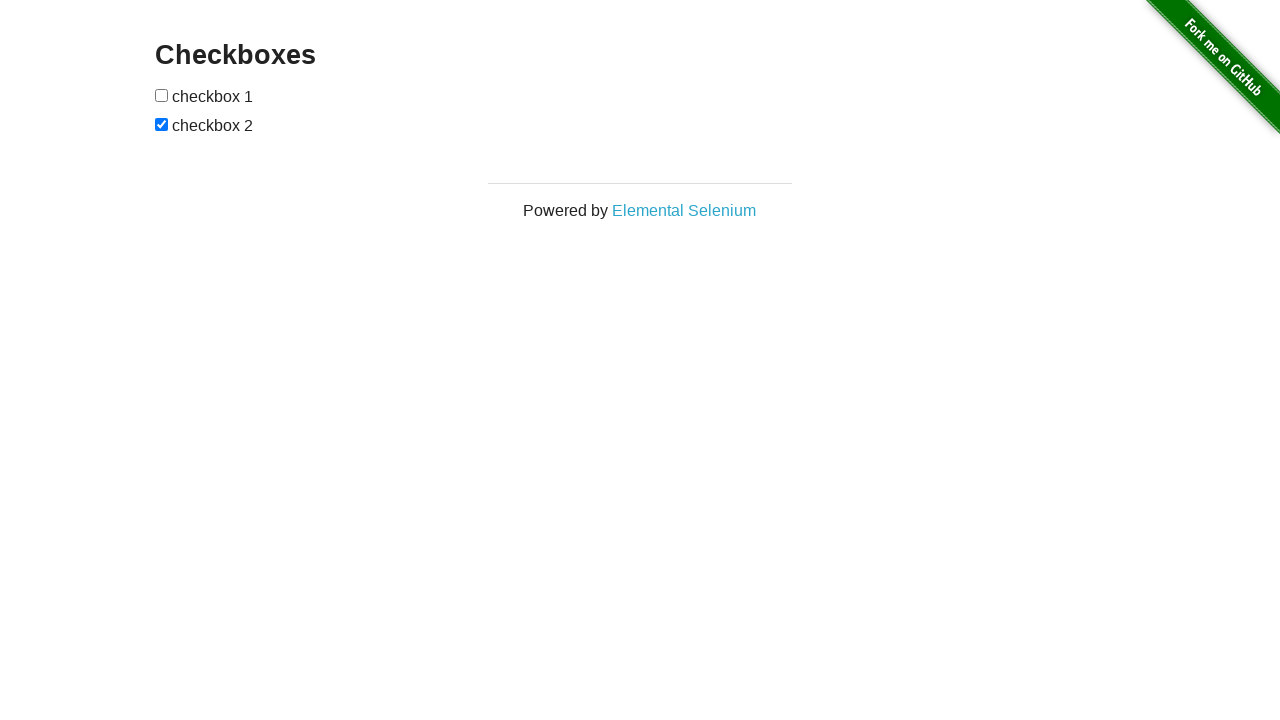

Located all checkboxes on the page
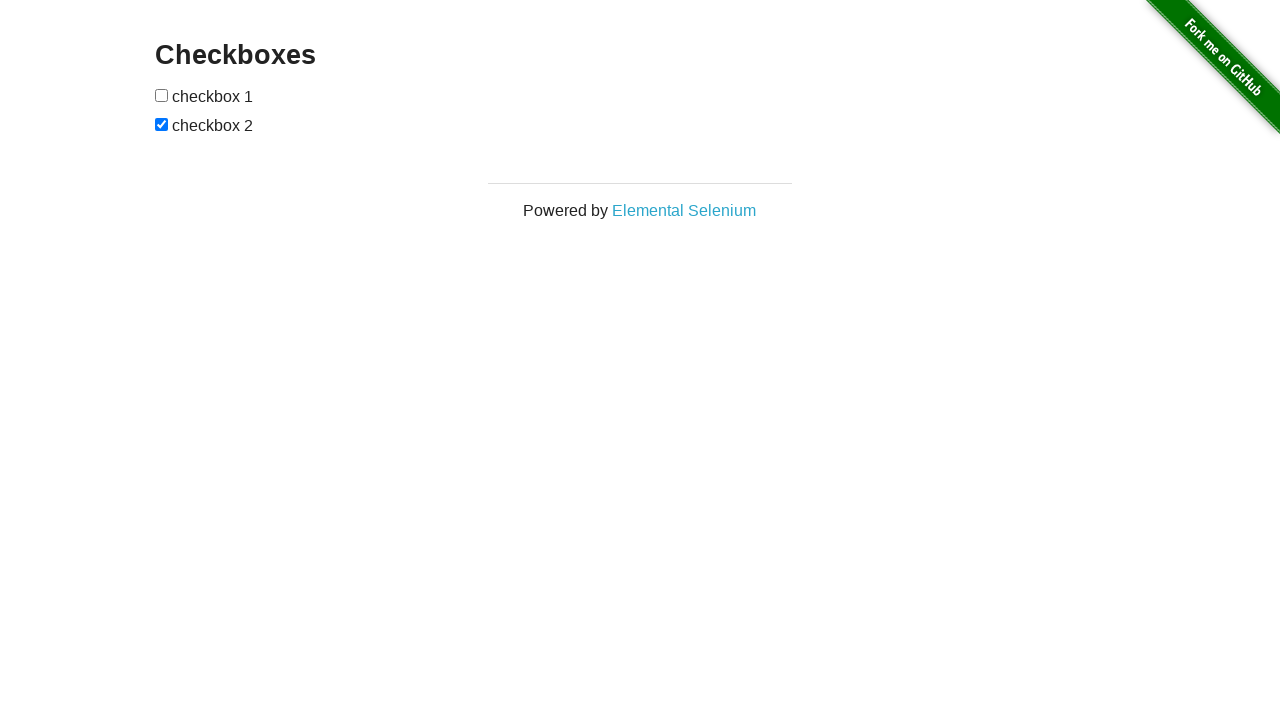

Selected first checkbox element
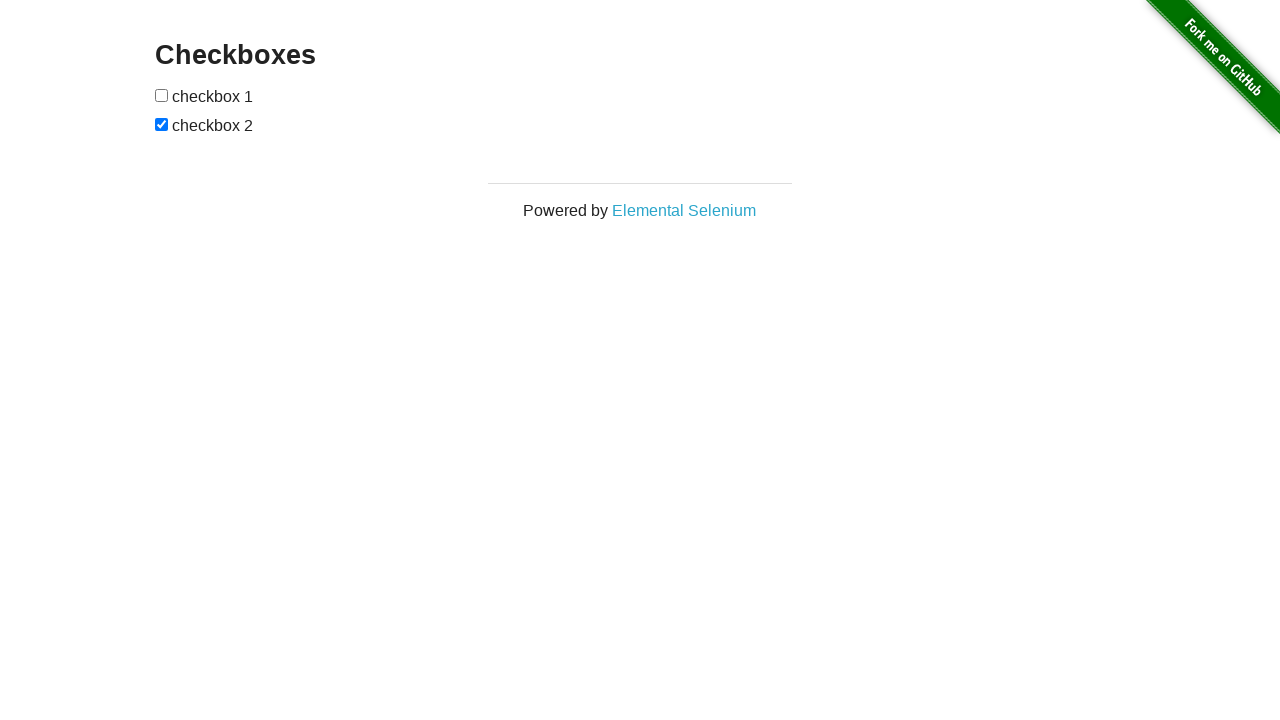

Verified first checkbox is unchecked initially
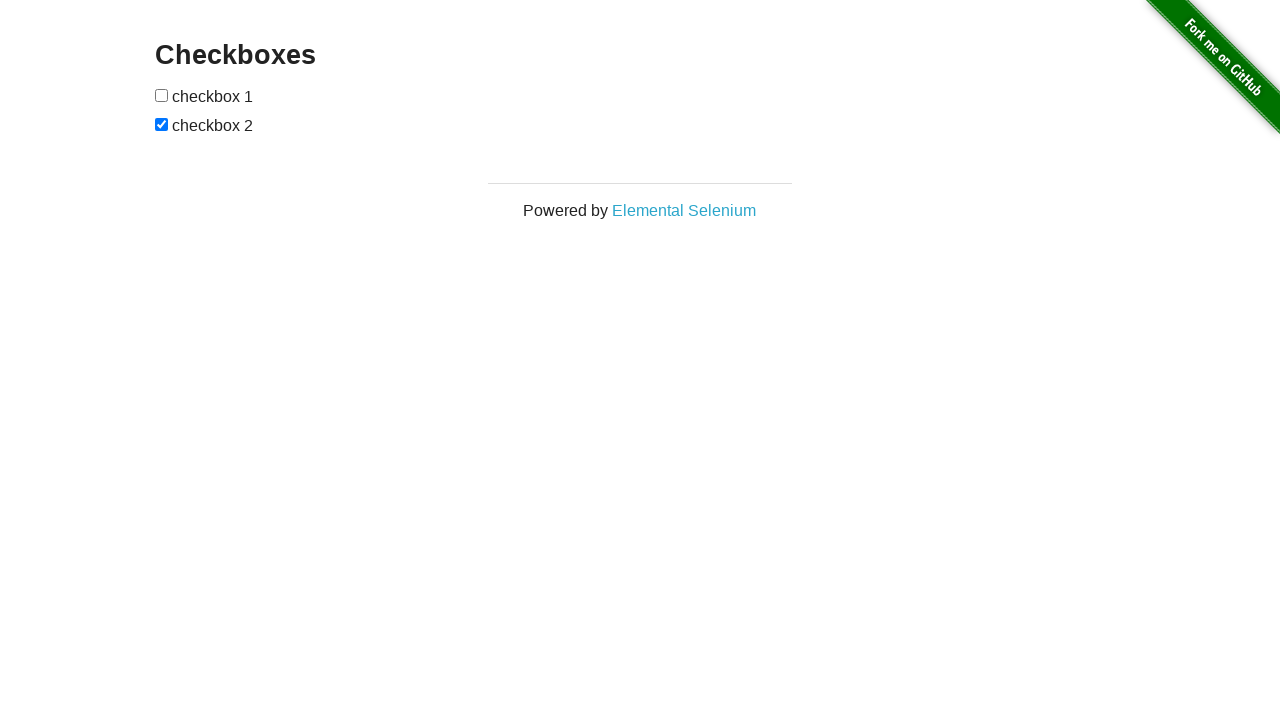

Clicked first checkbox to check it at (162, 95) on input[type='checkbox'] >> nth=0
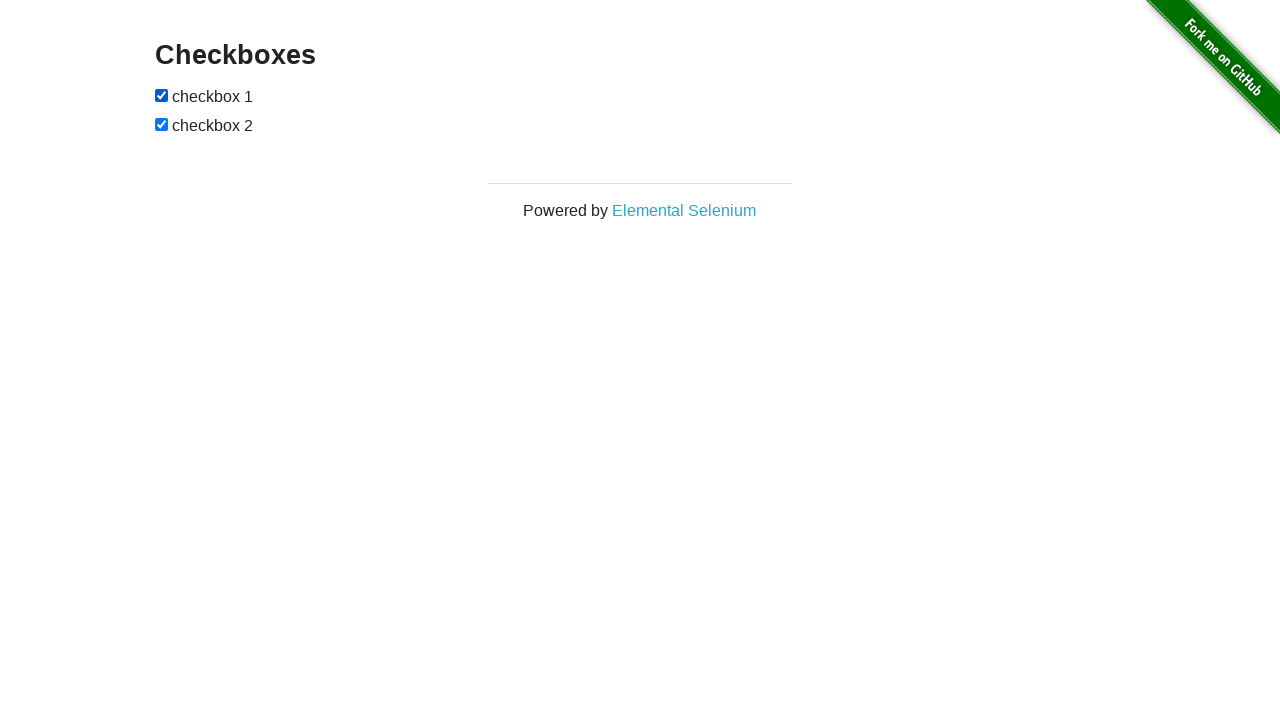

Verified first checkbox is now checked
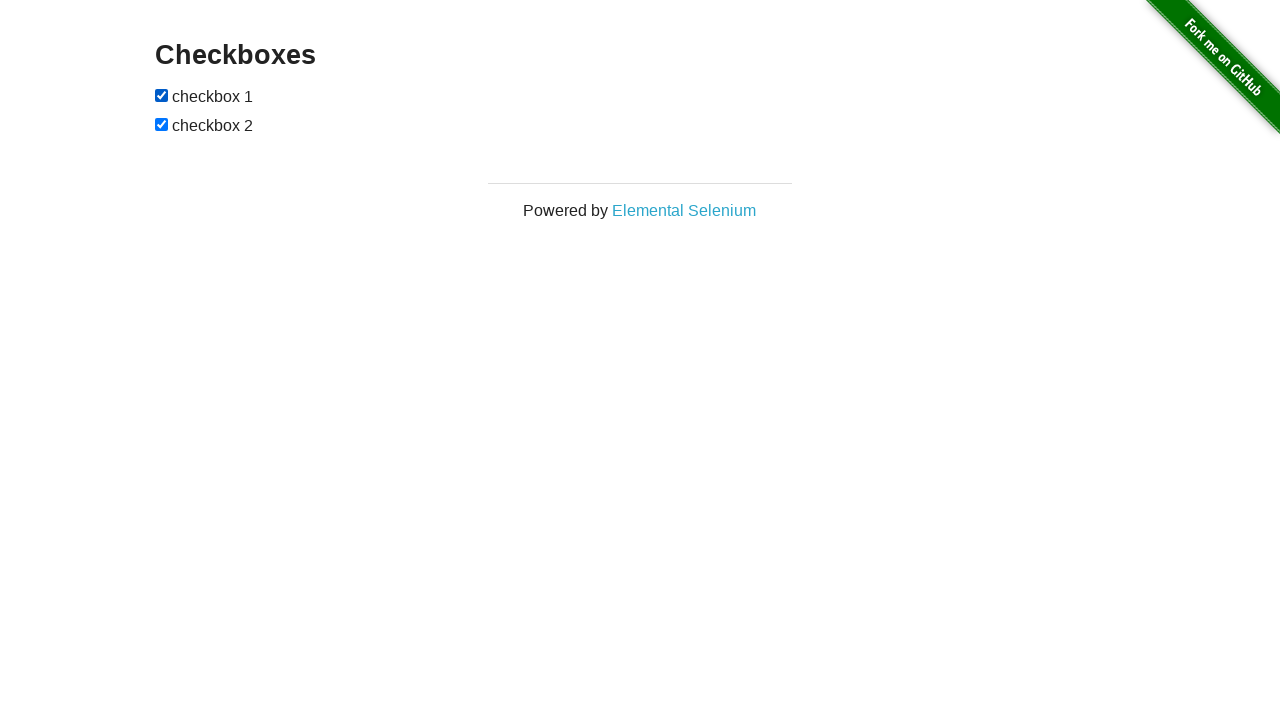

Selected second checkbox element
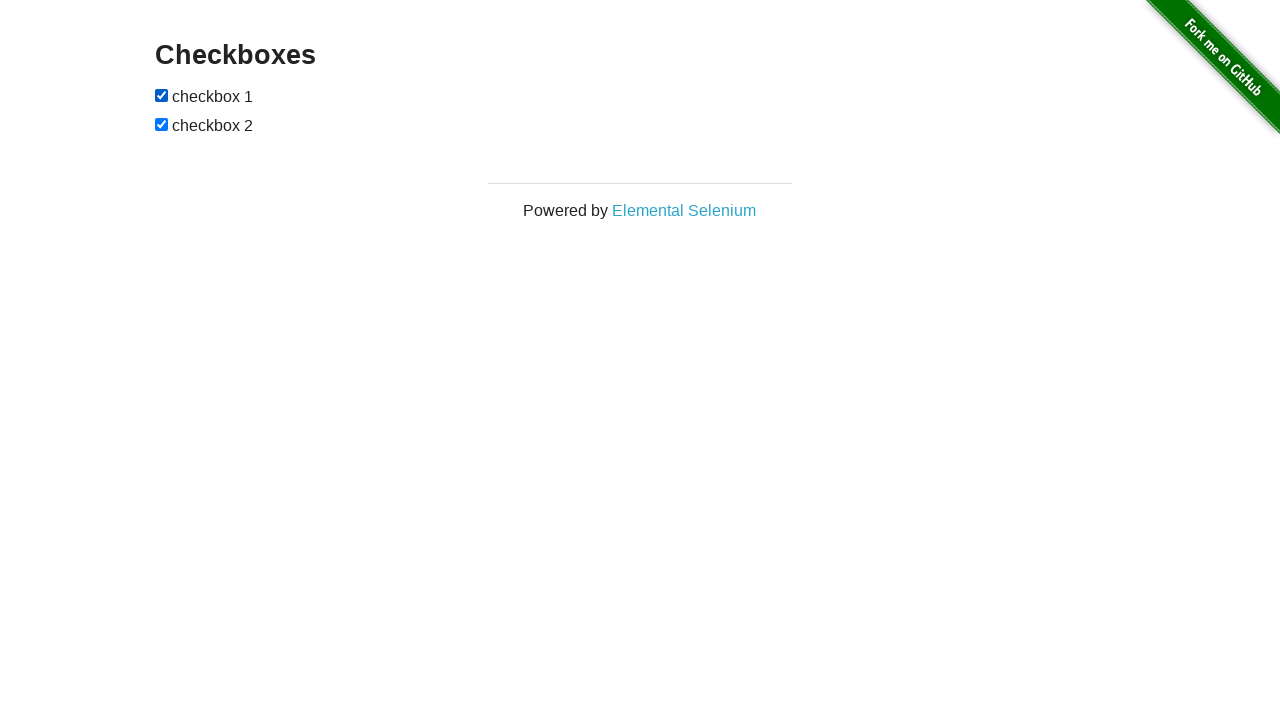

Verified second checkbox is checked initially
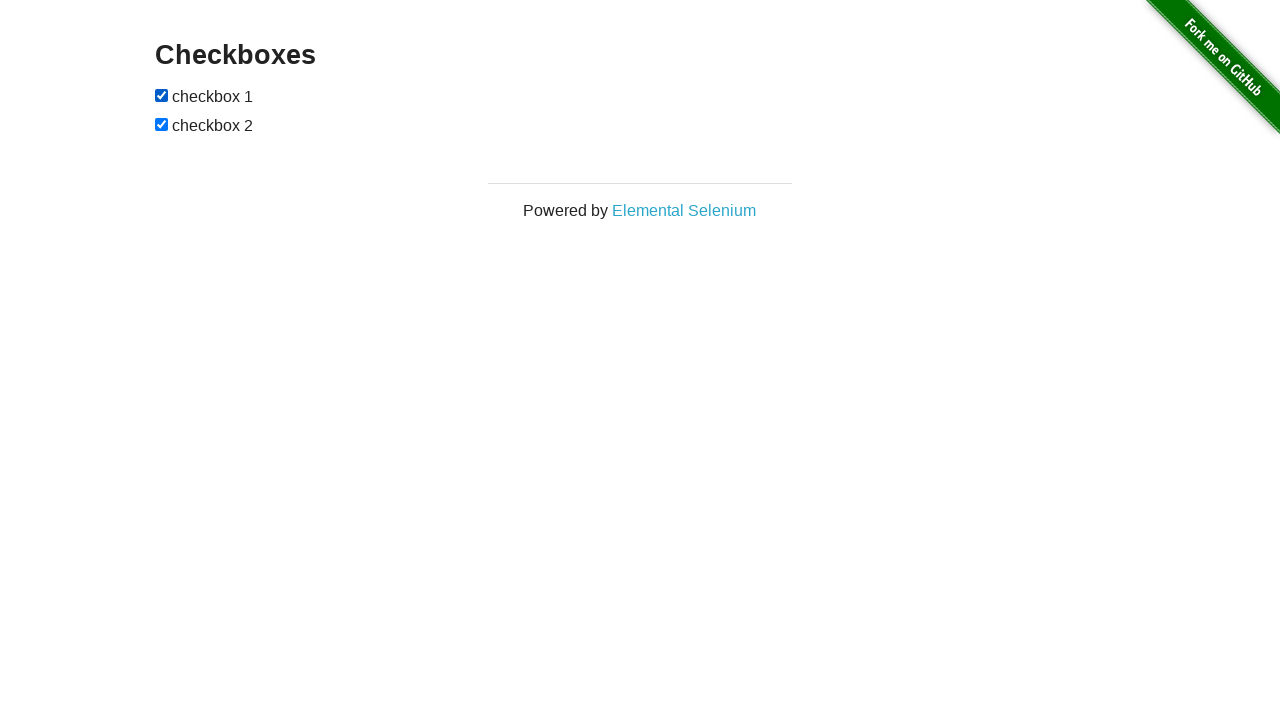

Clicked second checkbox to uncheck it at (162, 124) on input[type='checkbox'] >> nth=1
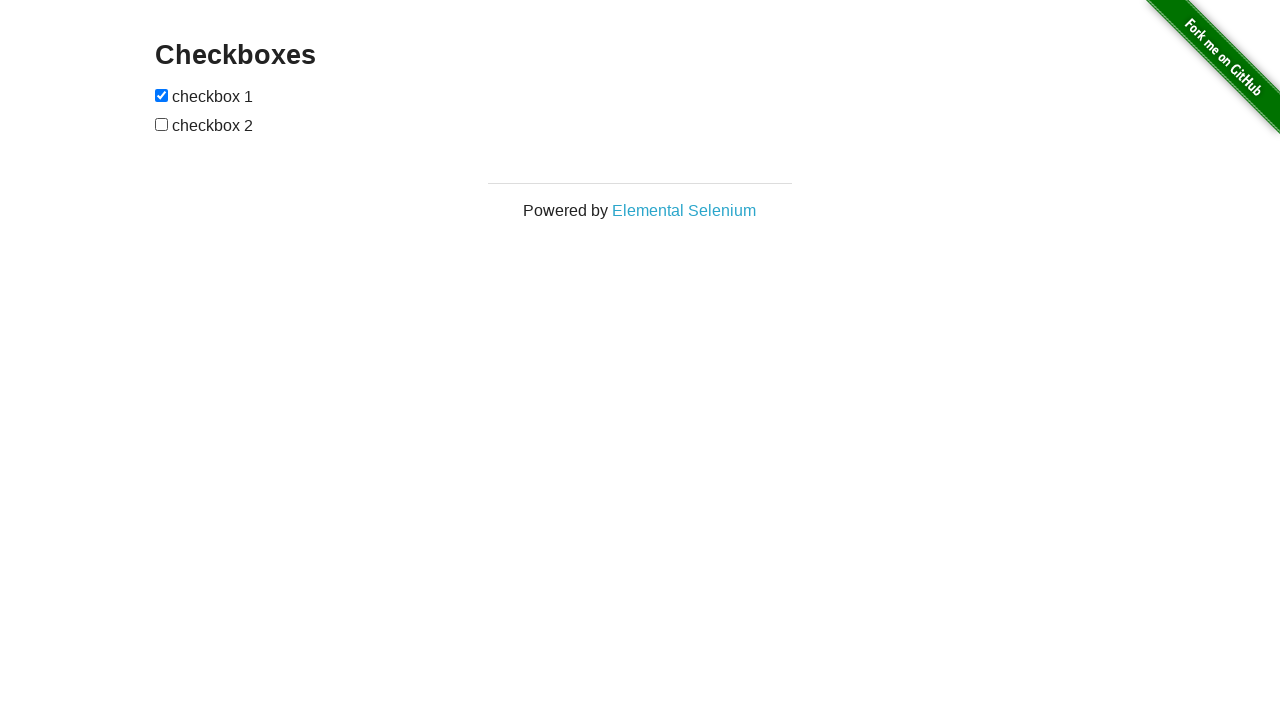

Verified second checkbox is now unchecked
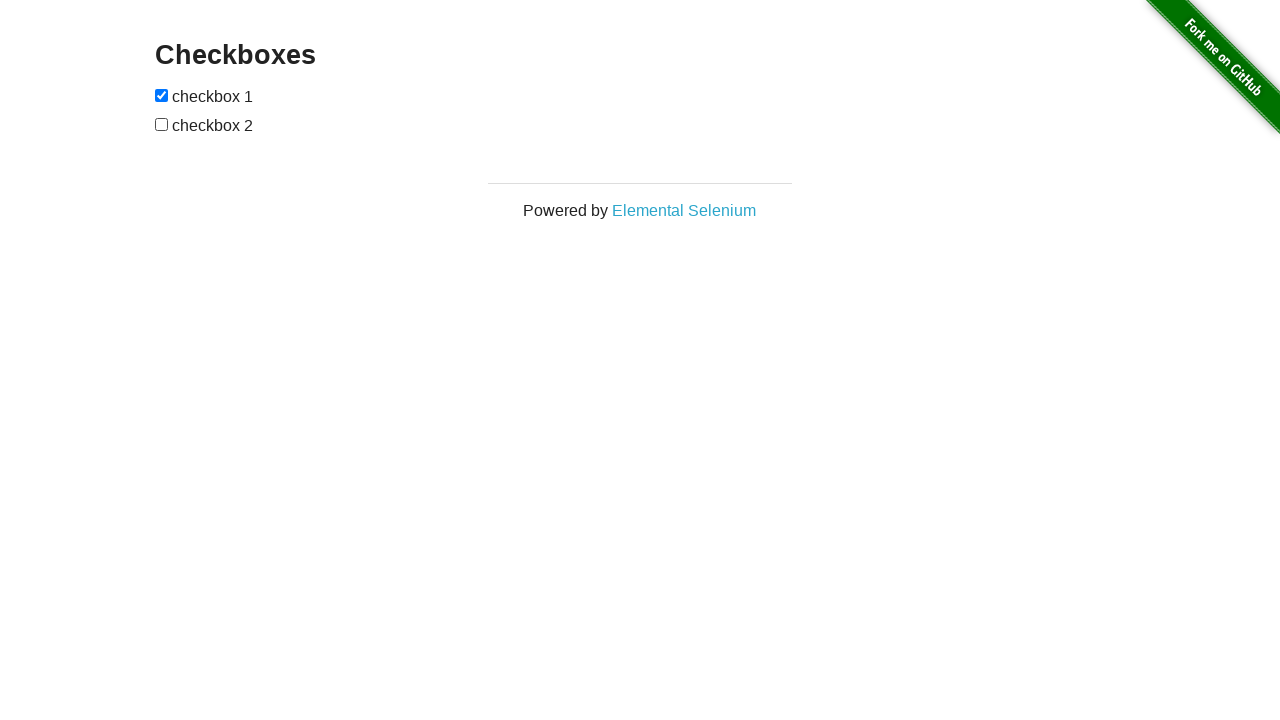

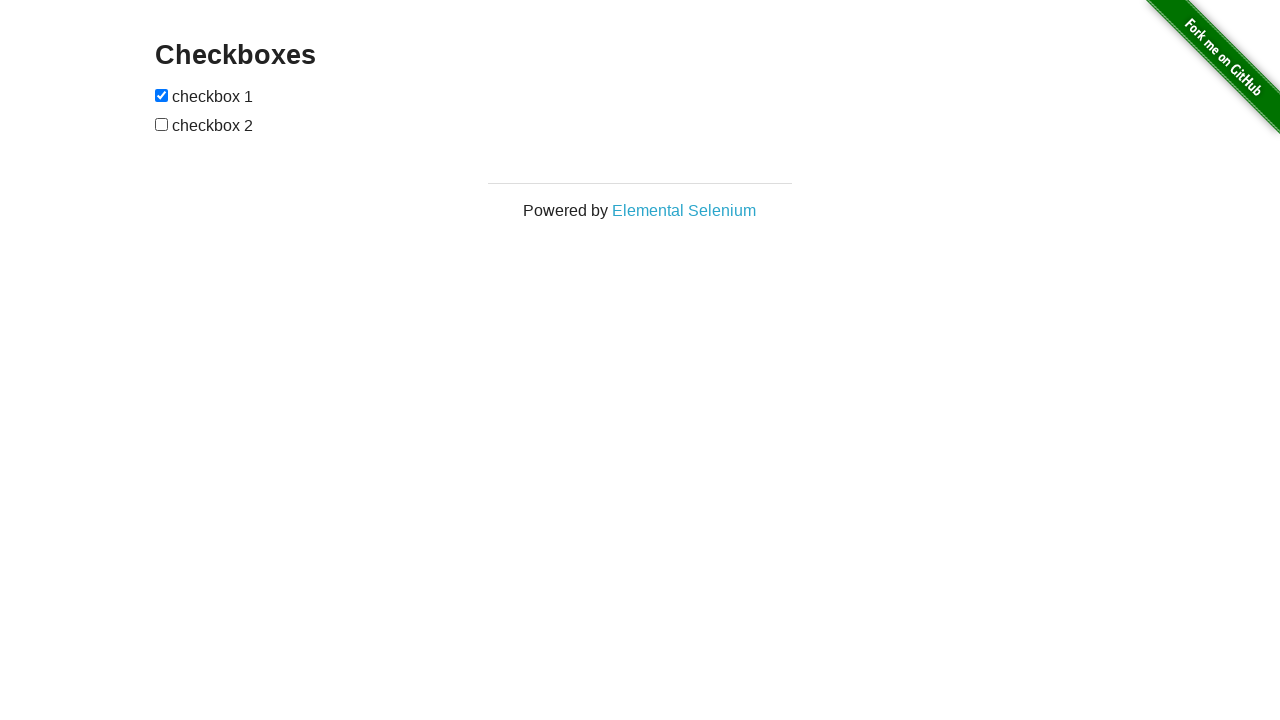